Tests JavaScript prompt alert functionality by clicking on prompt button, entering text, and verifying both accept and dismiss scenarios

Starting URL: http://automationbykrishna.com/

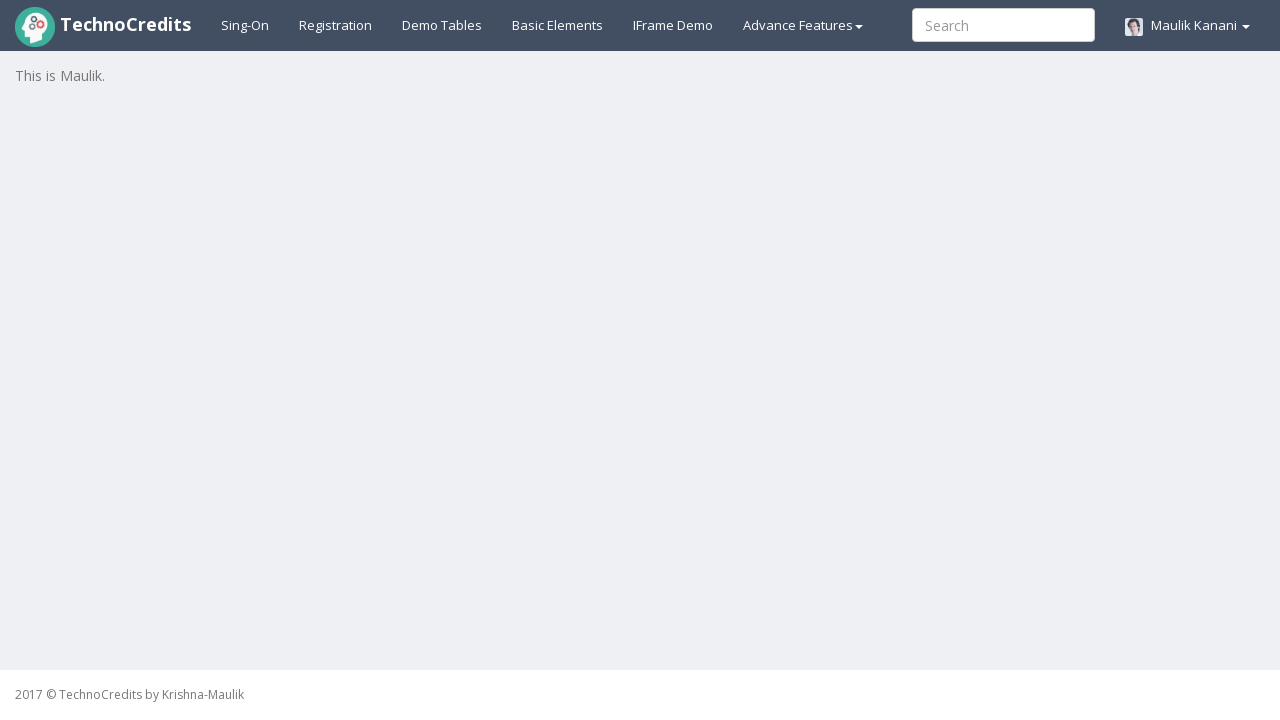

Clicked on Basic Elements section at (558, 25) on #basicelements
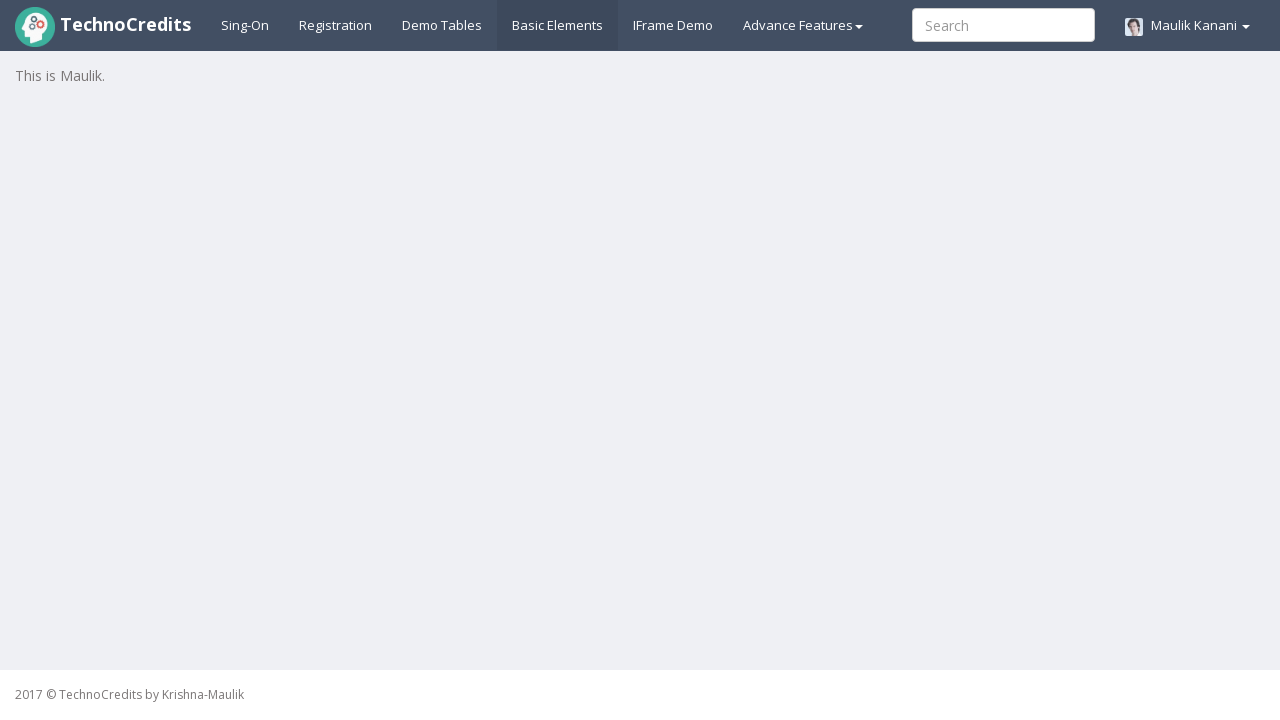

Waited 3 seconds for page to load
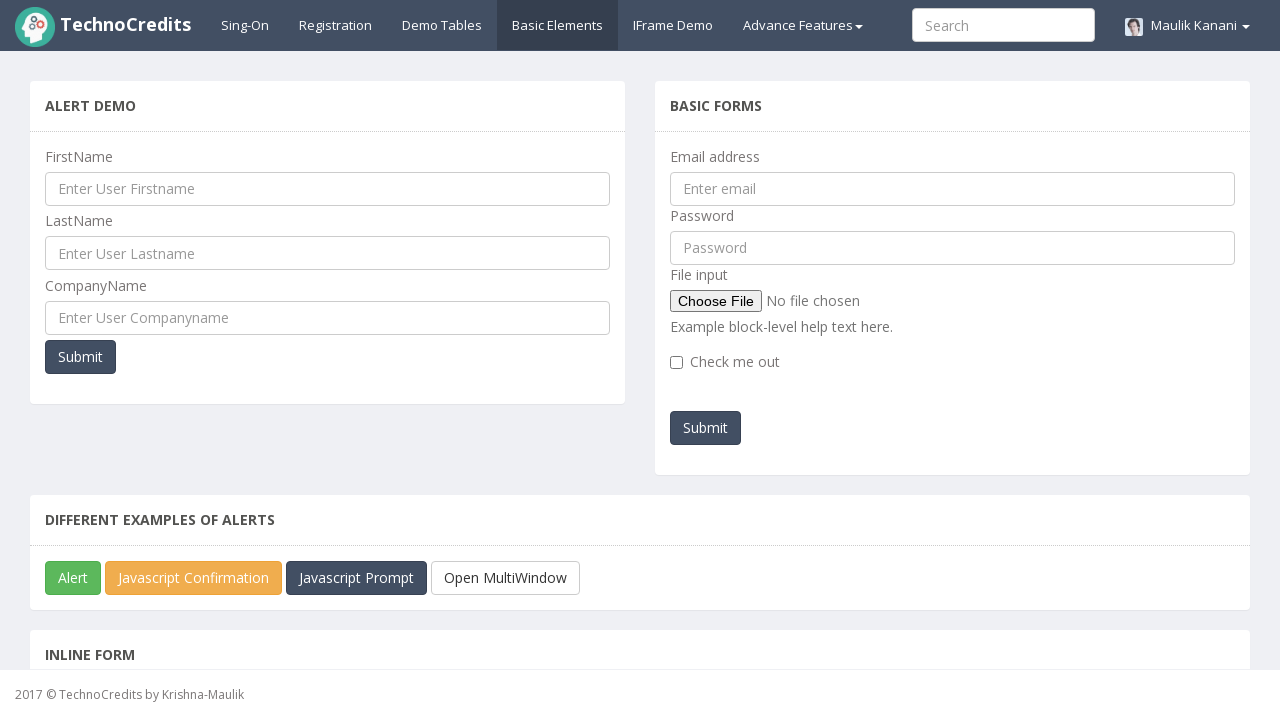

Clicked JavaScript Prompt button at (356, 578) on button#javascriptPromp
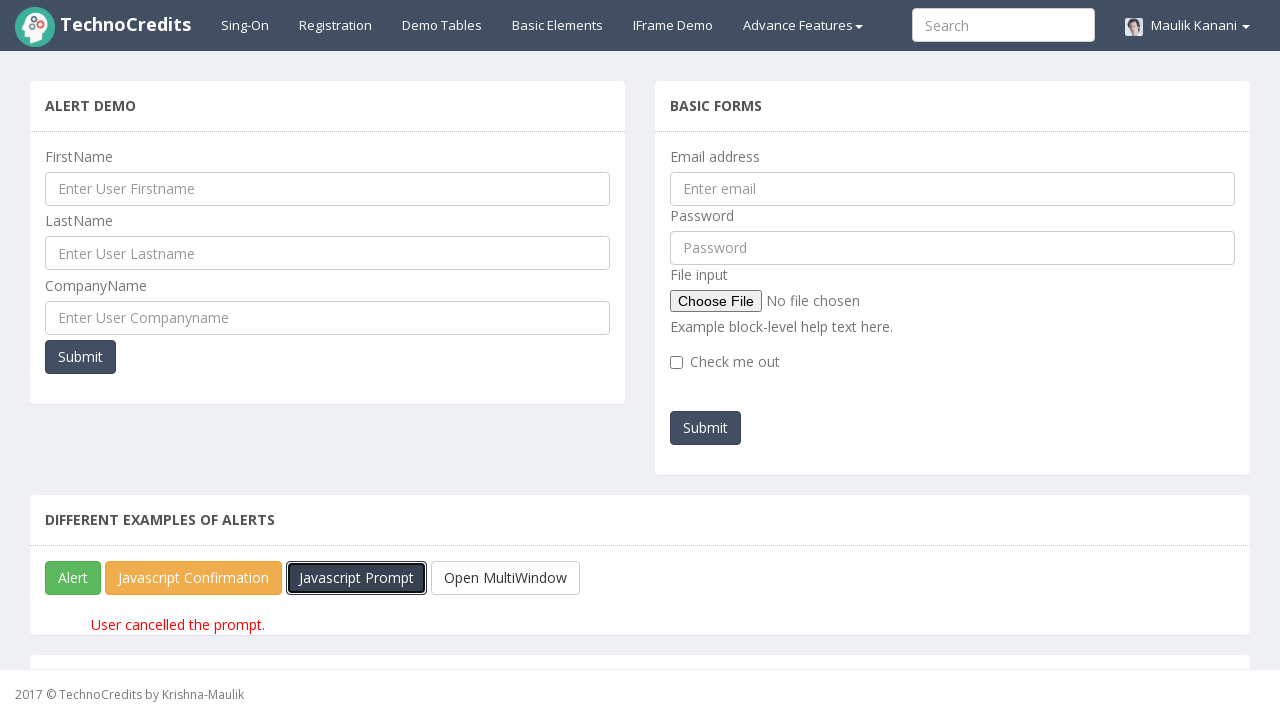

Set up dialog handler to accept prompt with 'Ashwini'
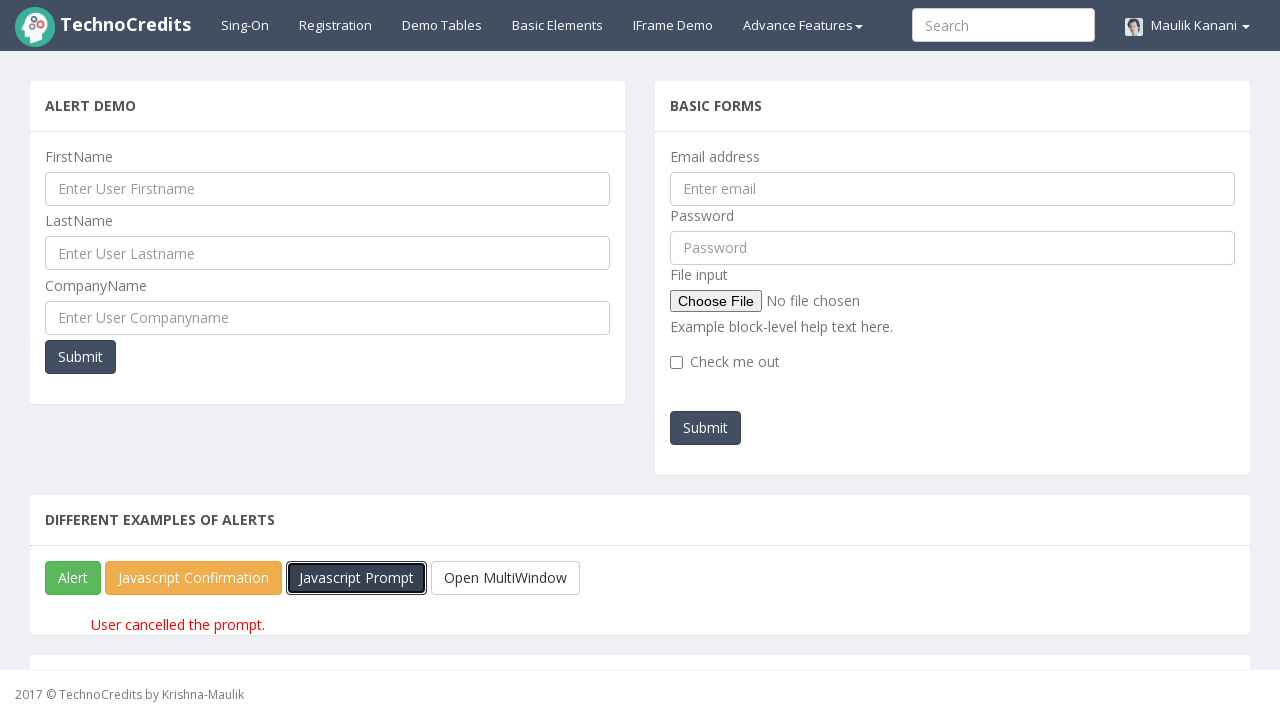

Triggered JavaScript prompt dialog and accepted with 'Ashwini' at (356, 578) on button#javascriptPromp
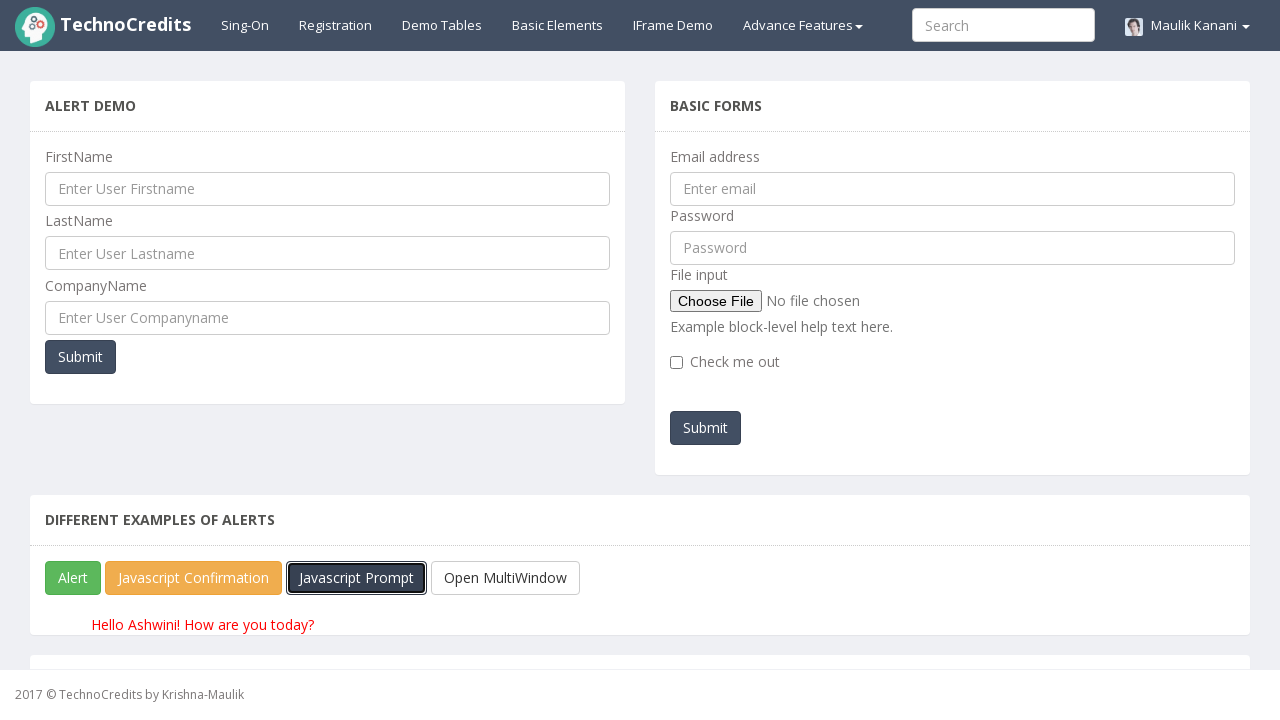

Waited 5 seconds for OK message to display
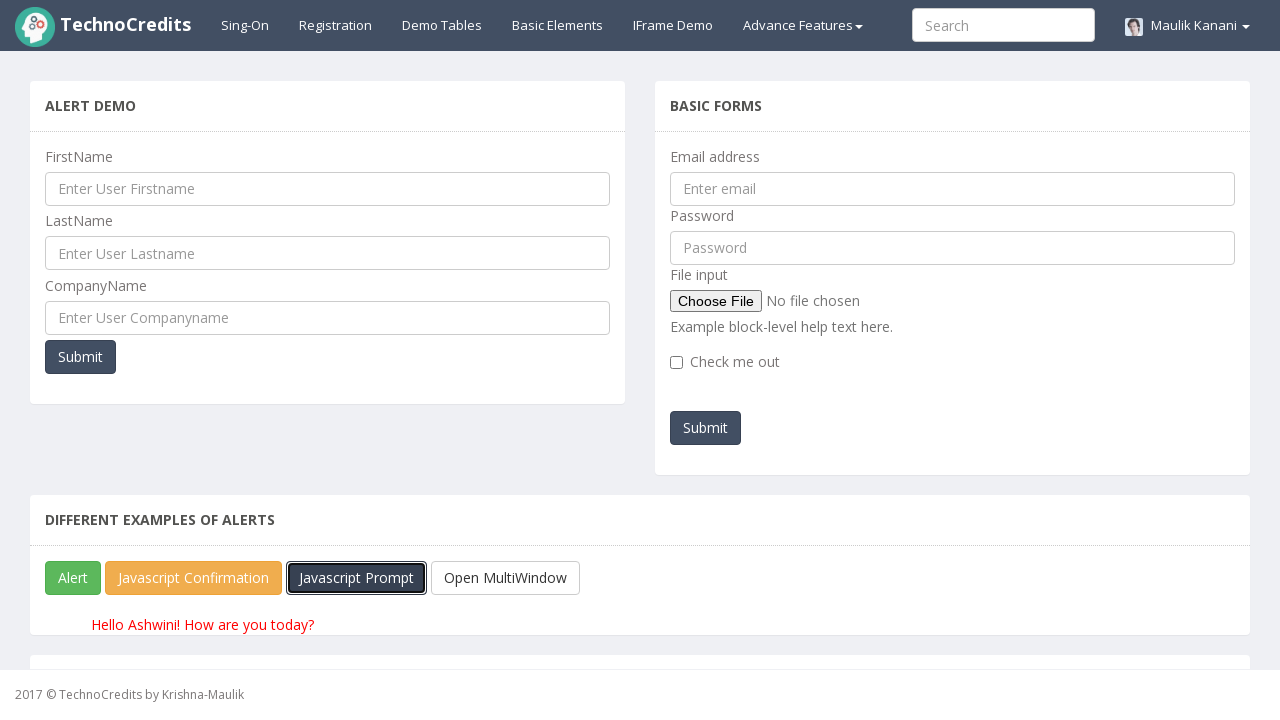

Located OK message element
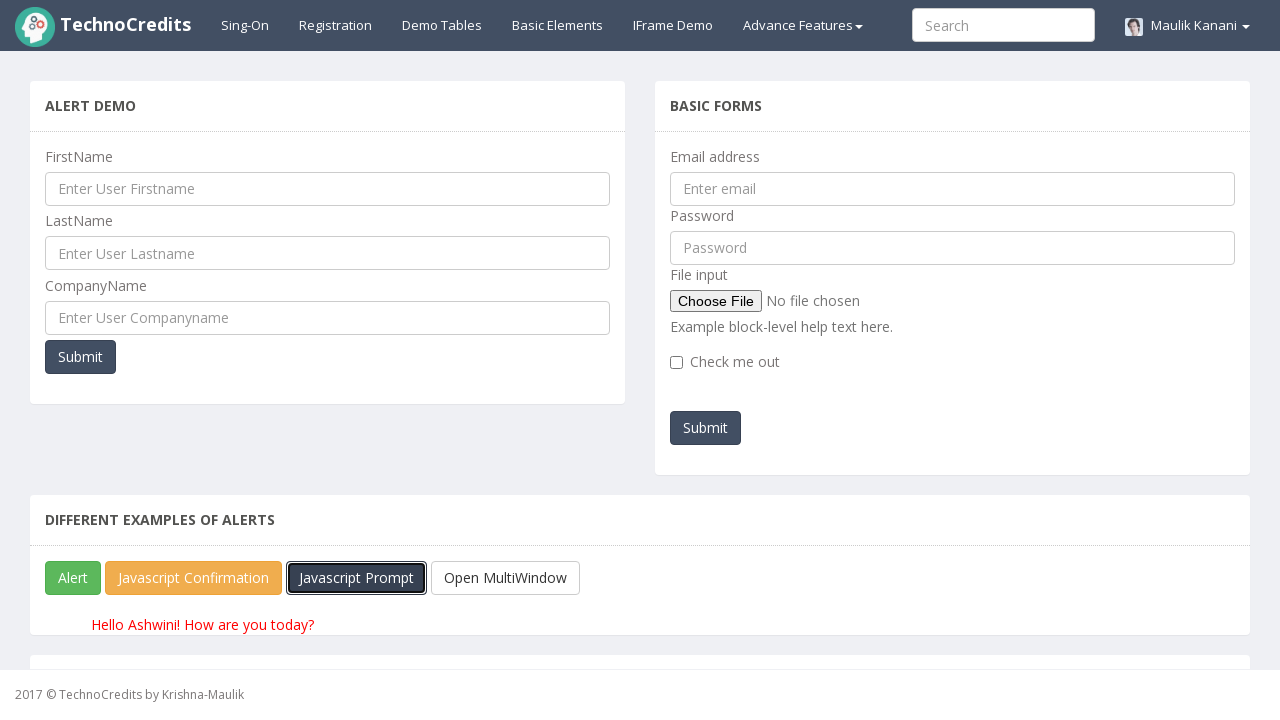

Retrieved OK message text: Hello Ashwini! How are you today?
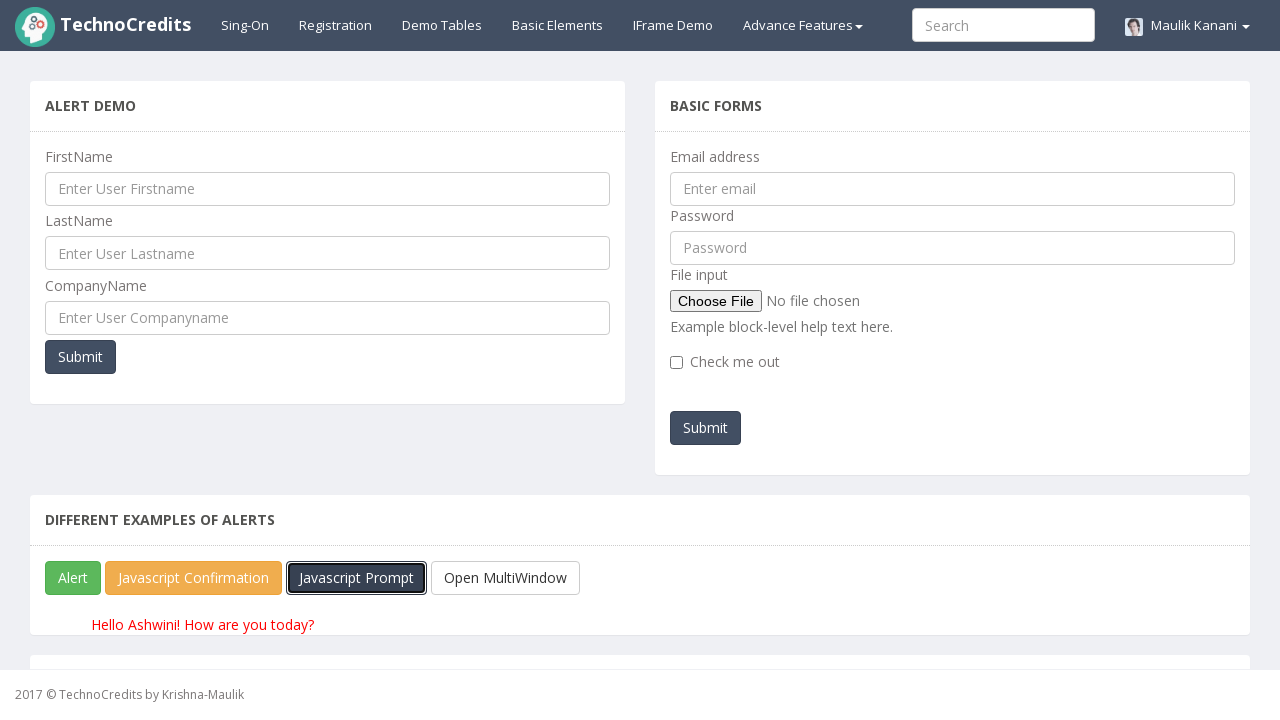

Clicked JavaScript Prompt button for cancel scenario at (356, 578) on #javascriptPromp
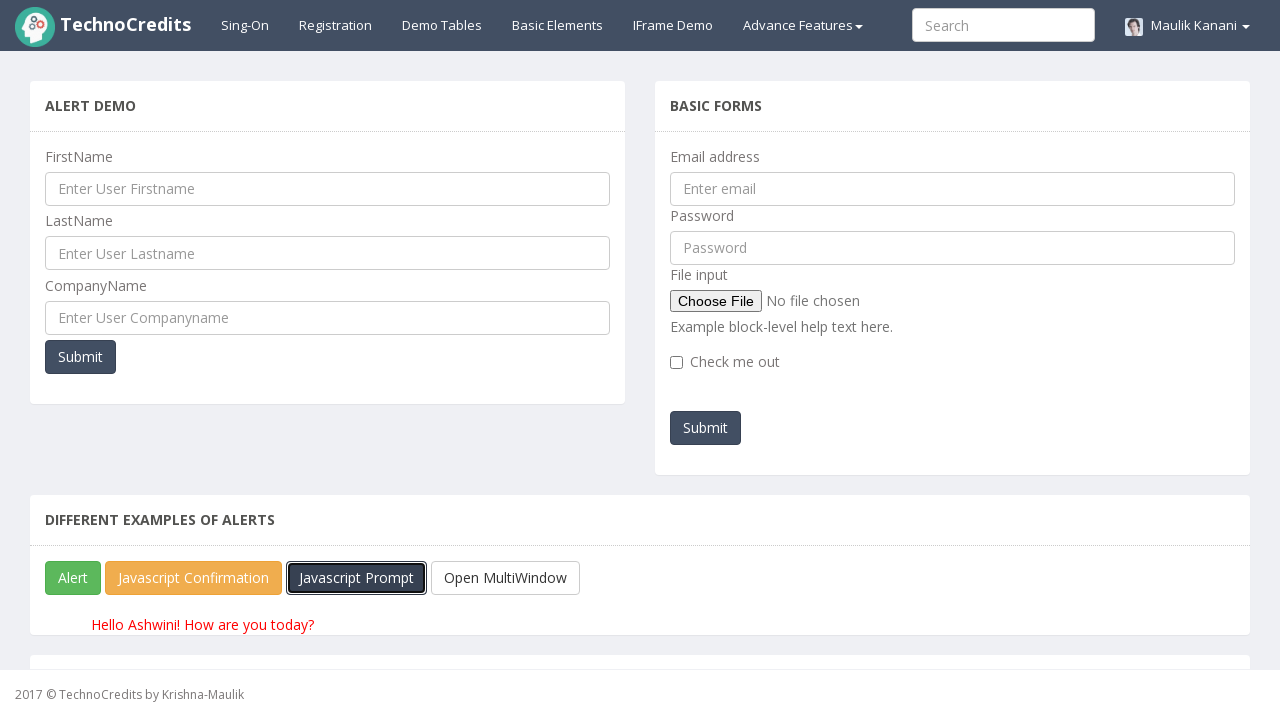

Set up dialog handler to dismiss prompt without input
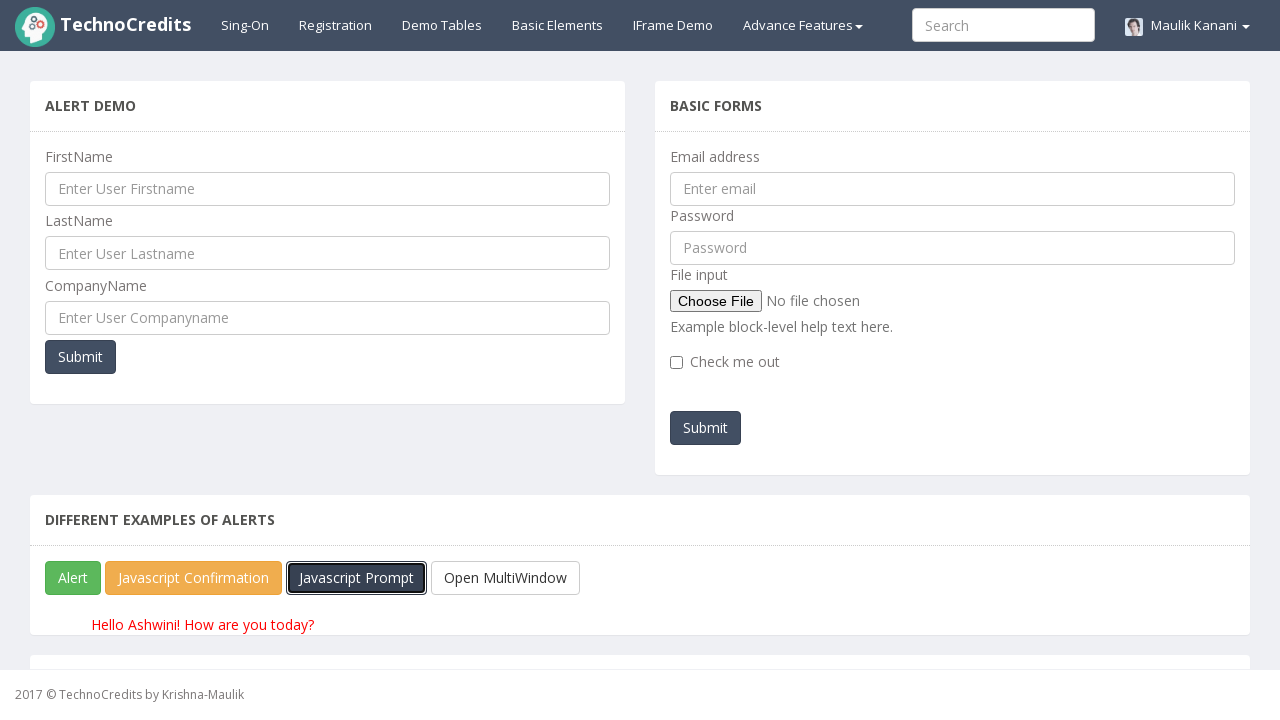

Triggered JavaScript prompt dialog and dismissed it at (356, 578) on #javascriptPromp
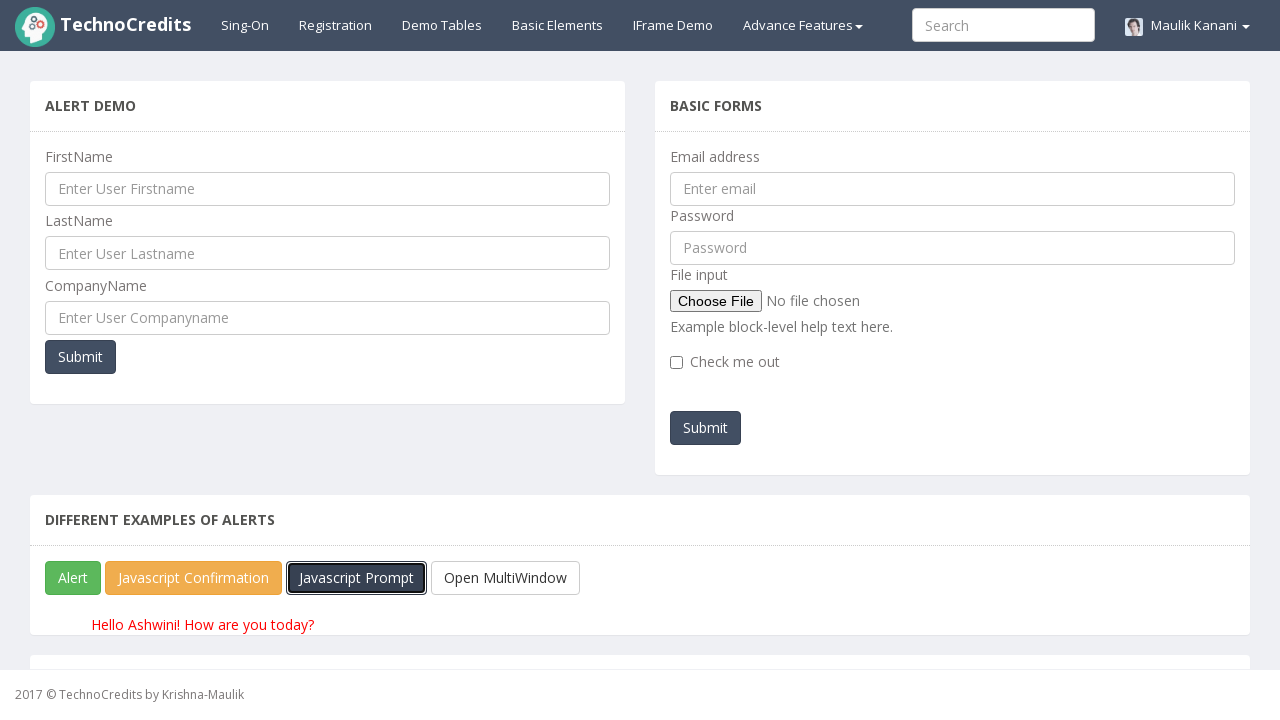

Located cancel message element
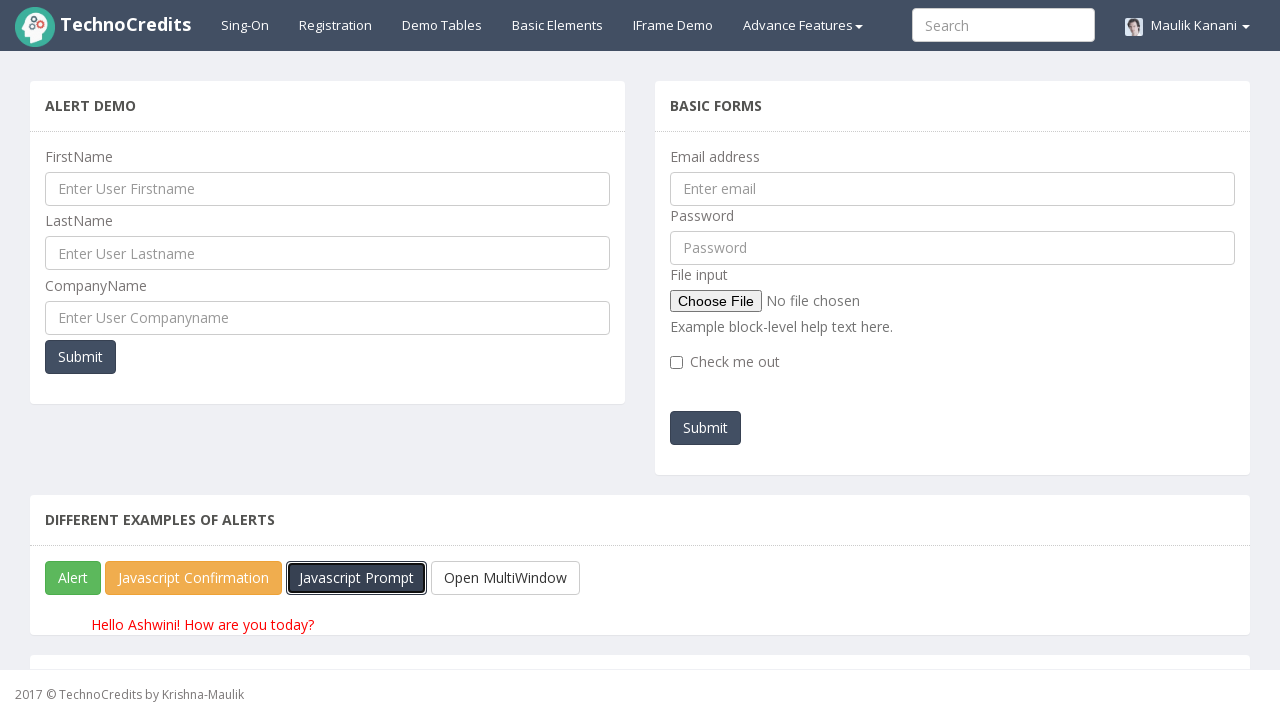

Retrieved cancel message text: Hello Ashwini! How are you today?
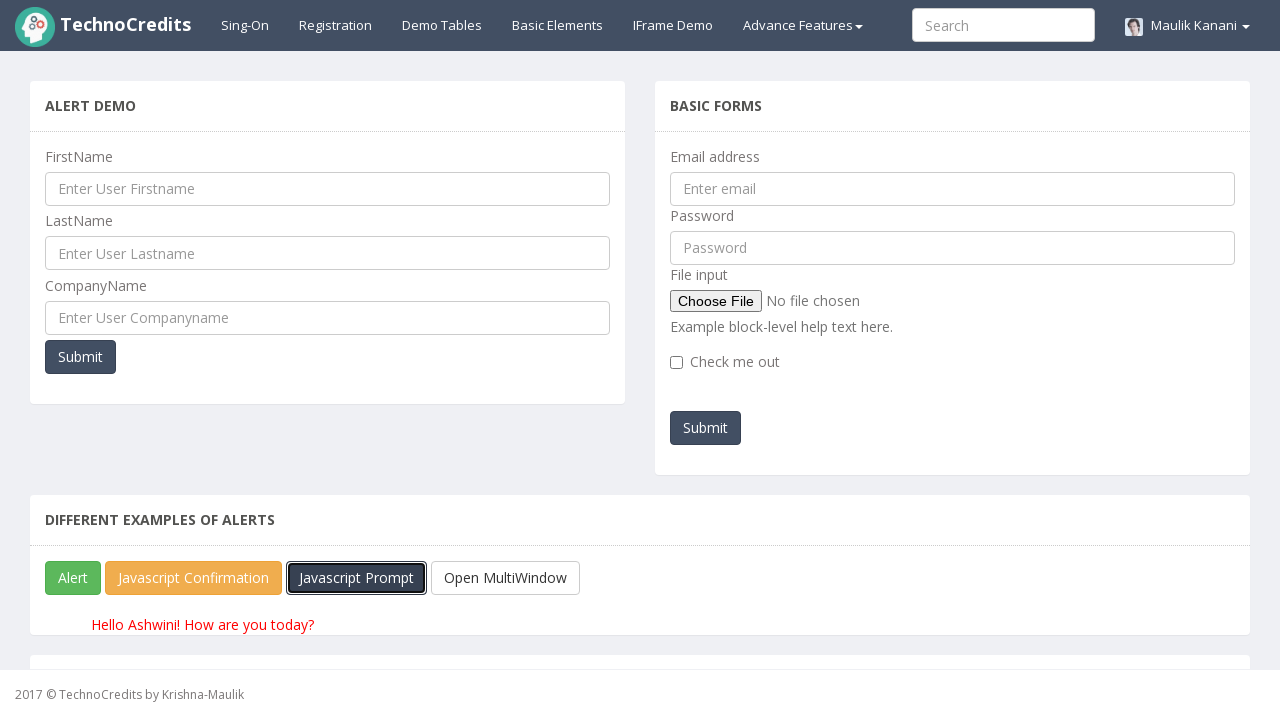

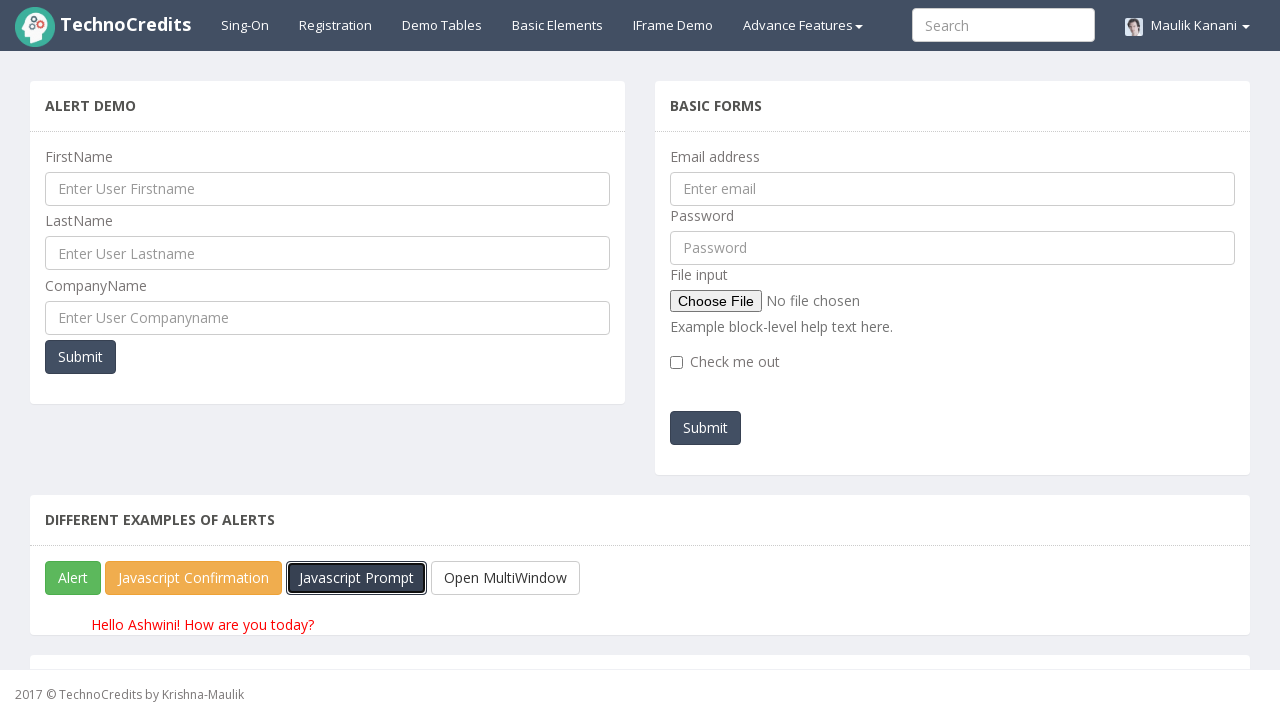